Tests navigation to the Programming section by clicking on the "Программирование" link on the SkillFactory website

Starting URL: https://www.skillfactory.ru

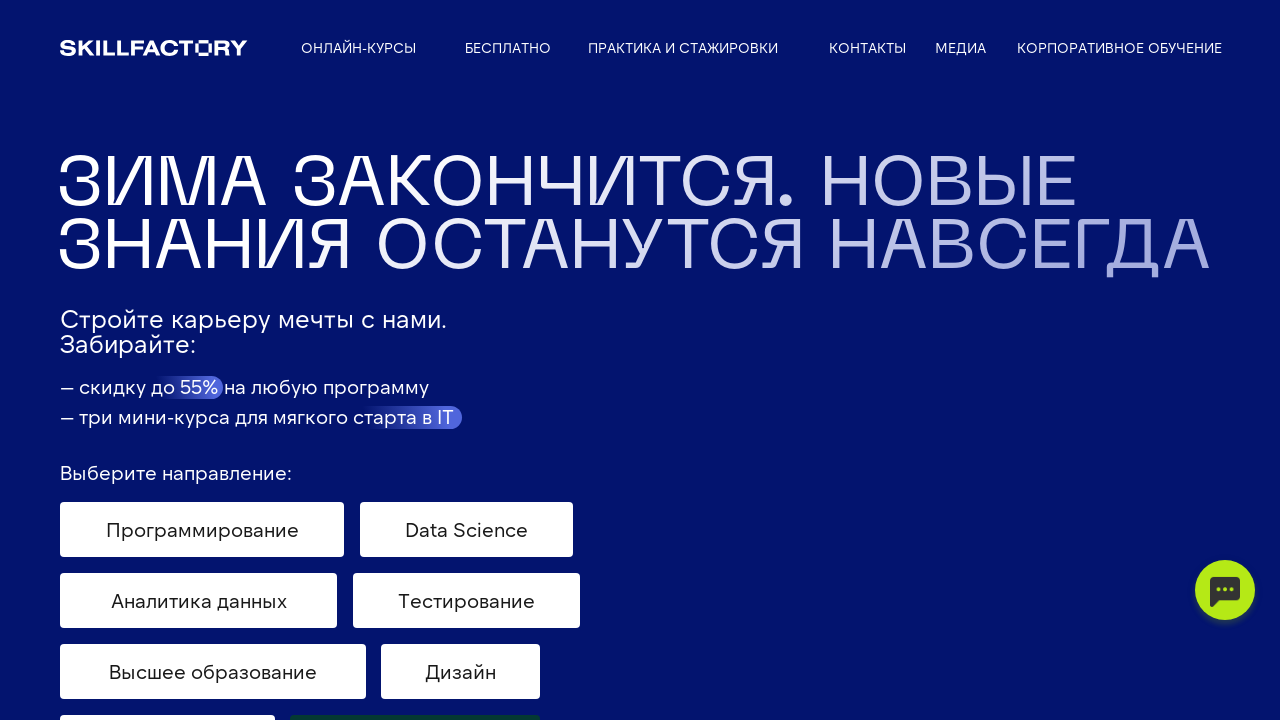

Clicked on the 'Программирование' (Programming) link at (202, 530) on a:has-text('Программирование')
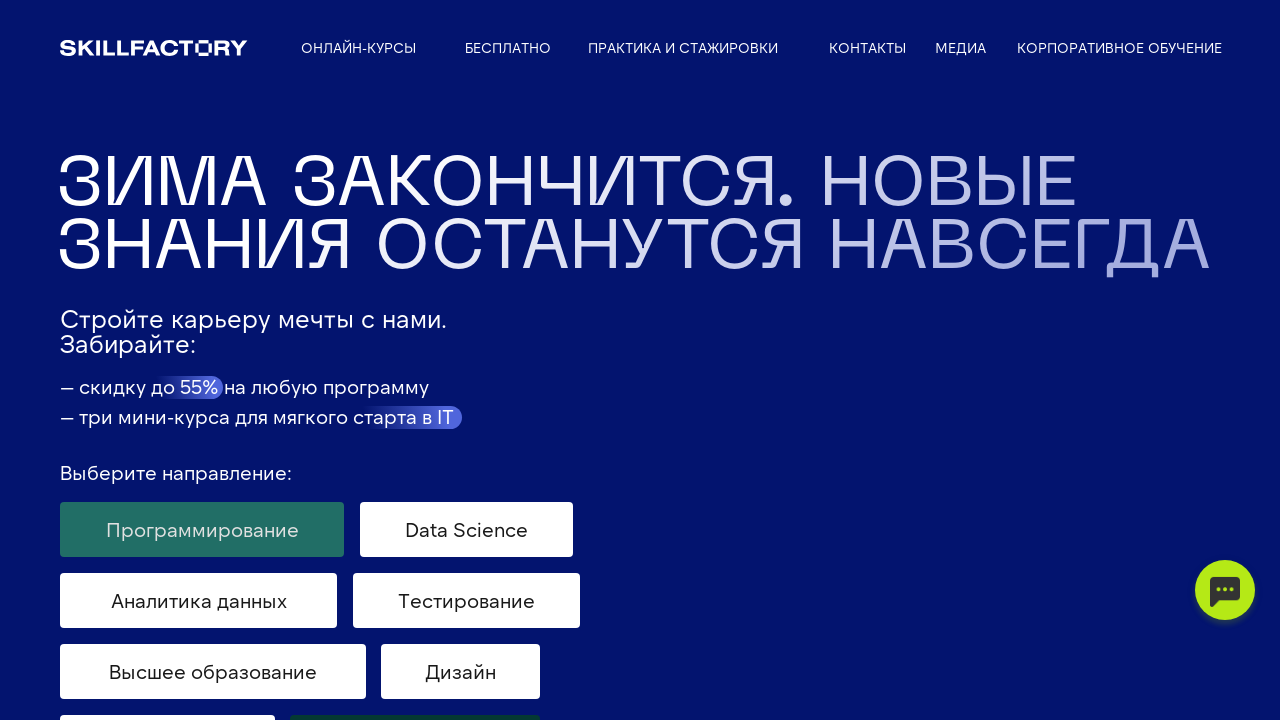

Programming page loaded and DOM content ready
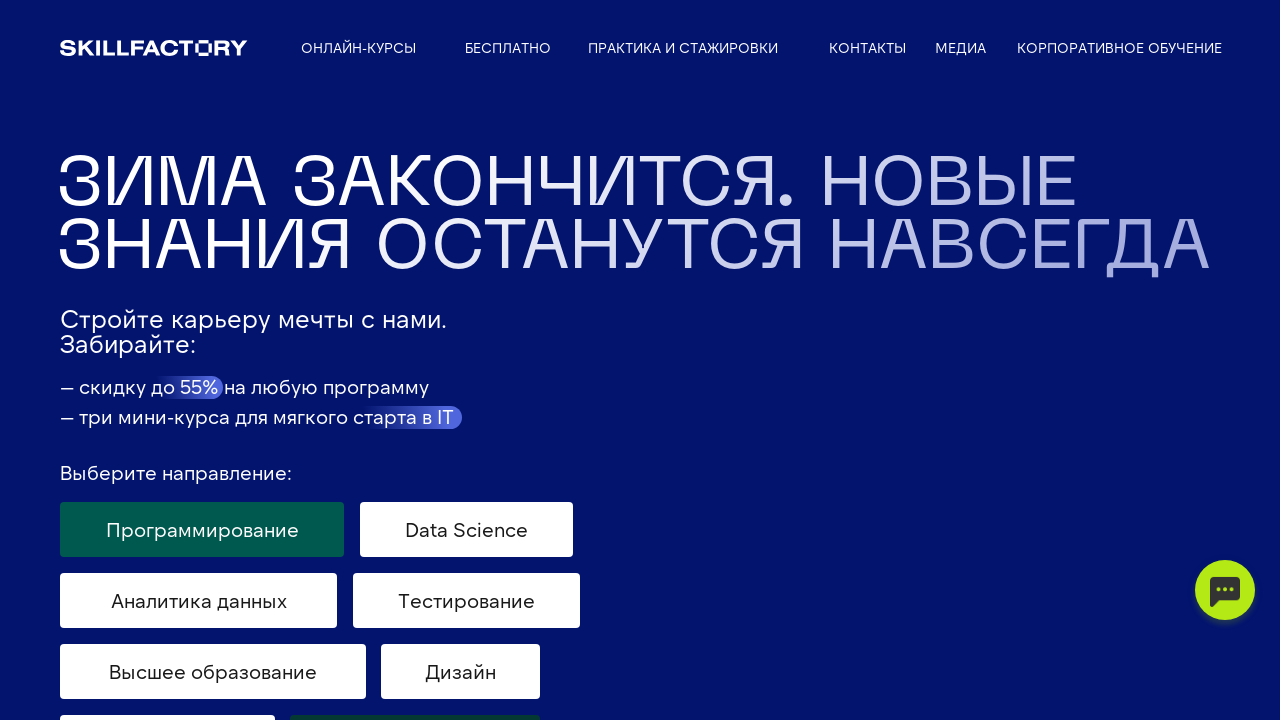

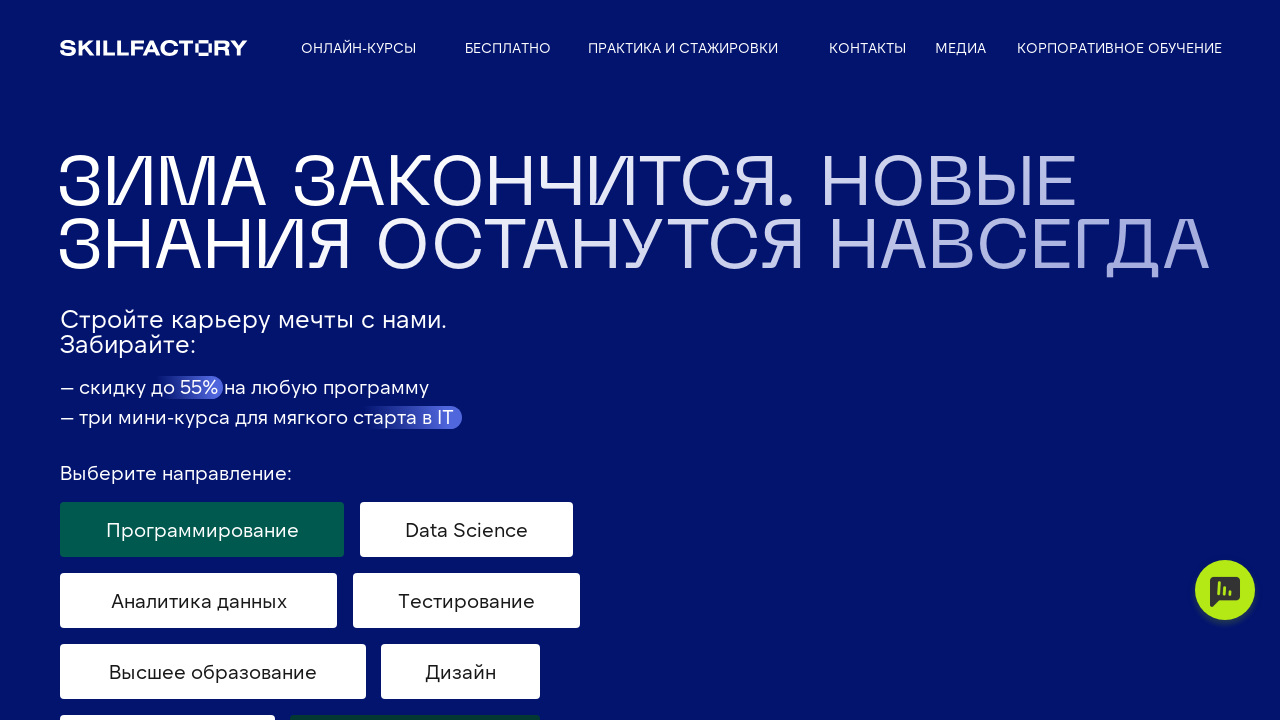